Tests UNC class search functionality by entering a term and subject code, submitting the search, and verifying that results table loads with course information.

Starting URL: https://reports.unc.edu/class-search/

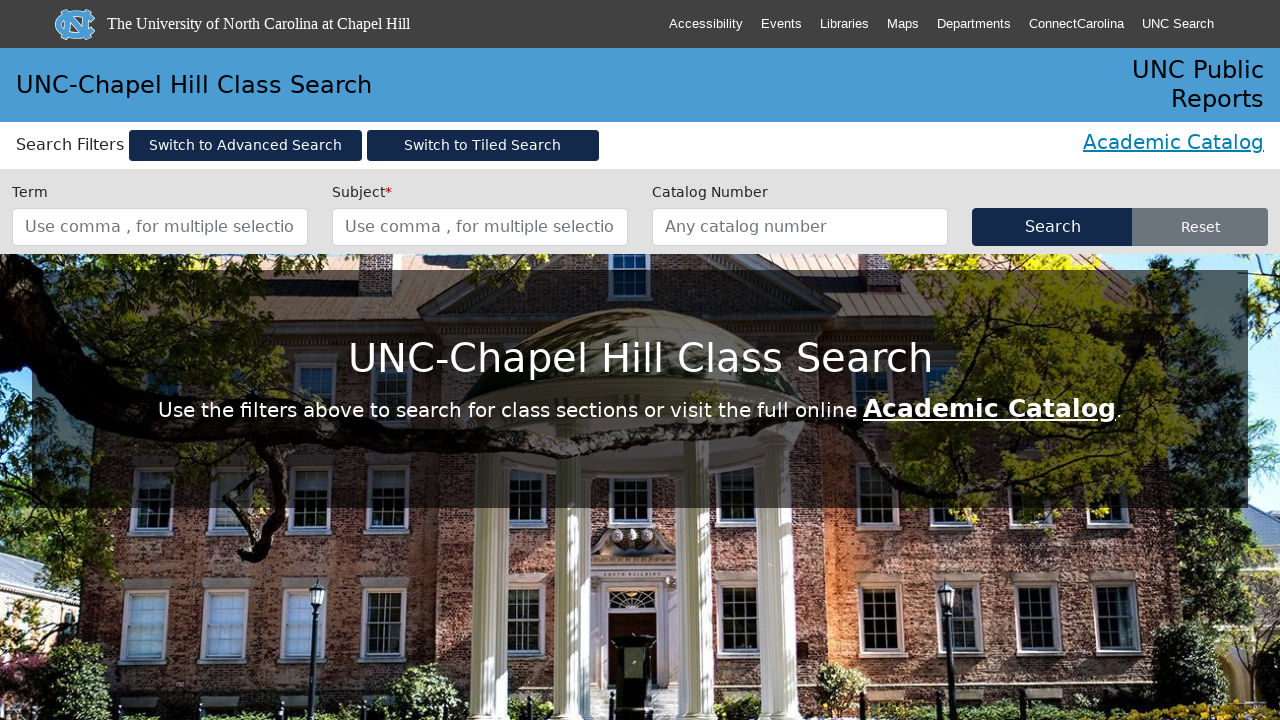

Filled term field with '2025 Fall' on input[name='term']
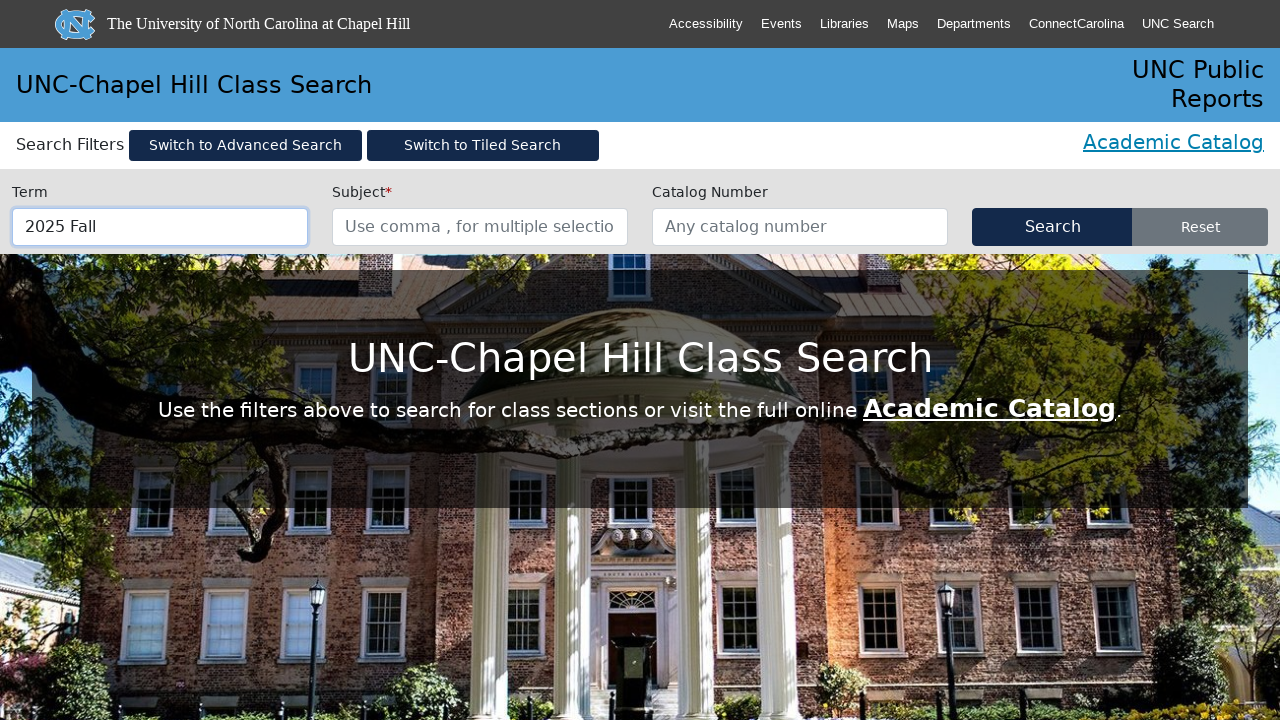

Filled subject code field with 'COMP' on input[name='subject']
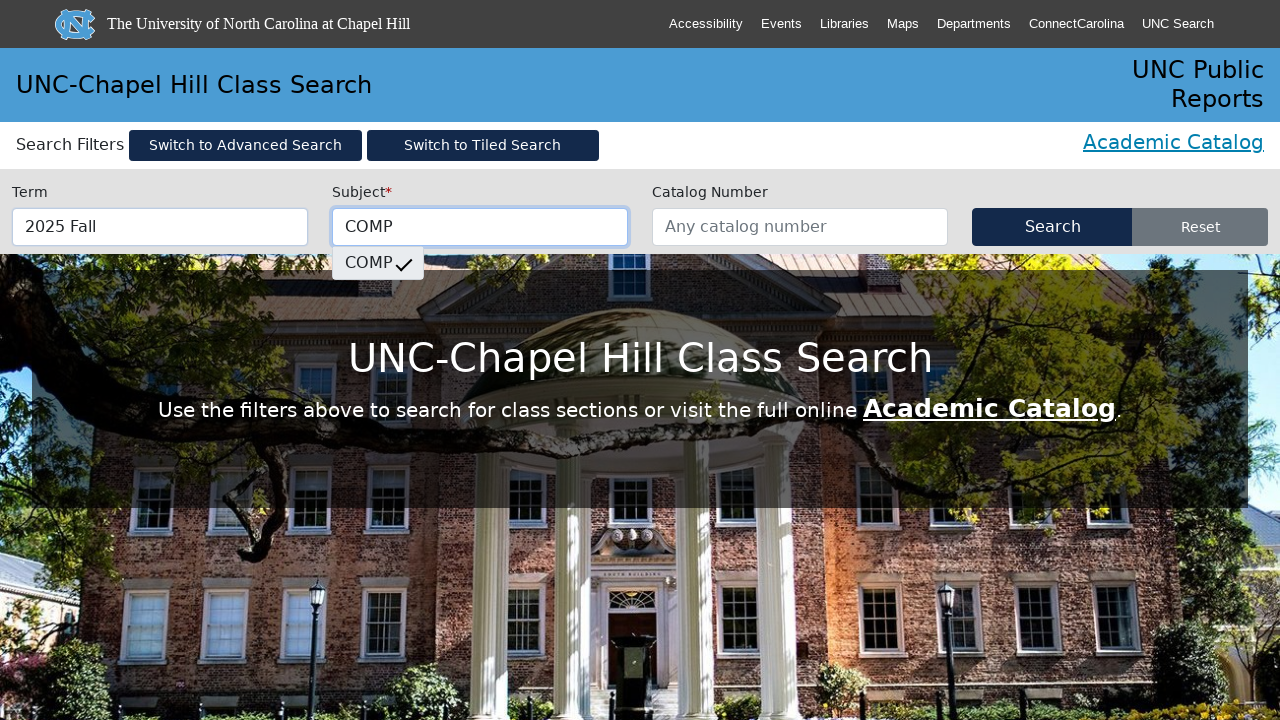

Clicked search button to submit class search at (1052, 227) on #filter-submit
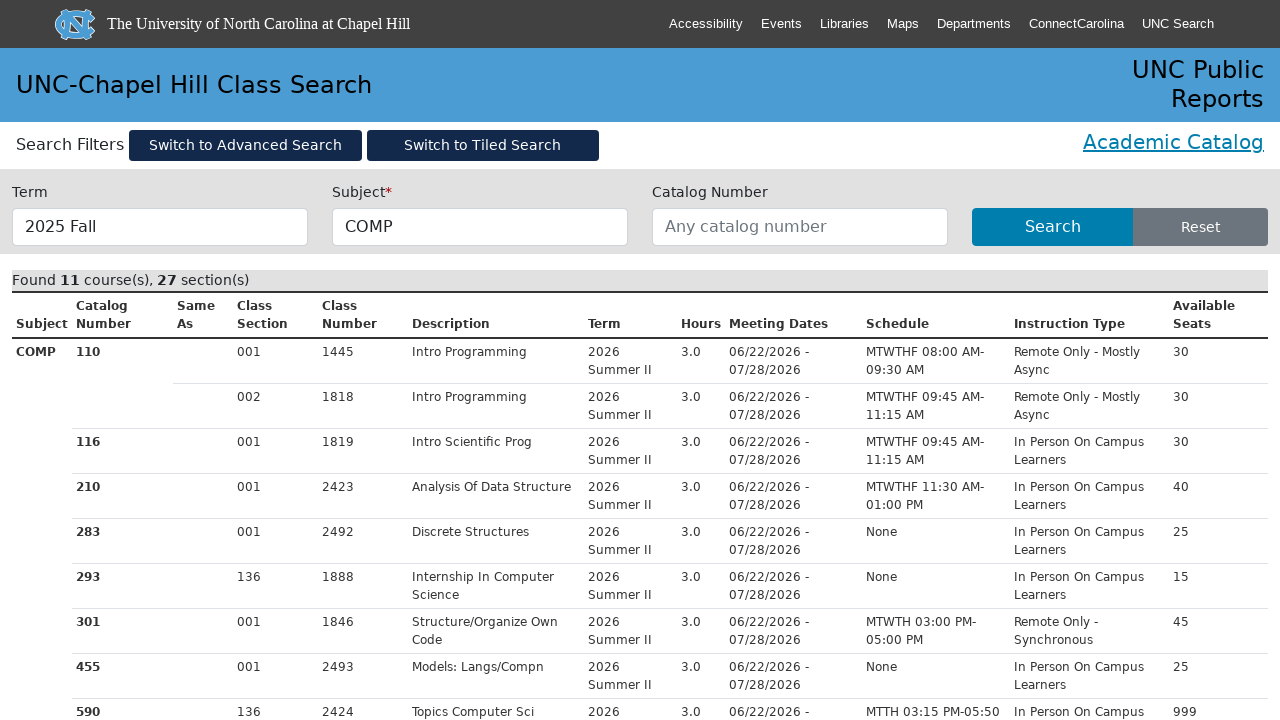

Results table loaded with course information
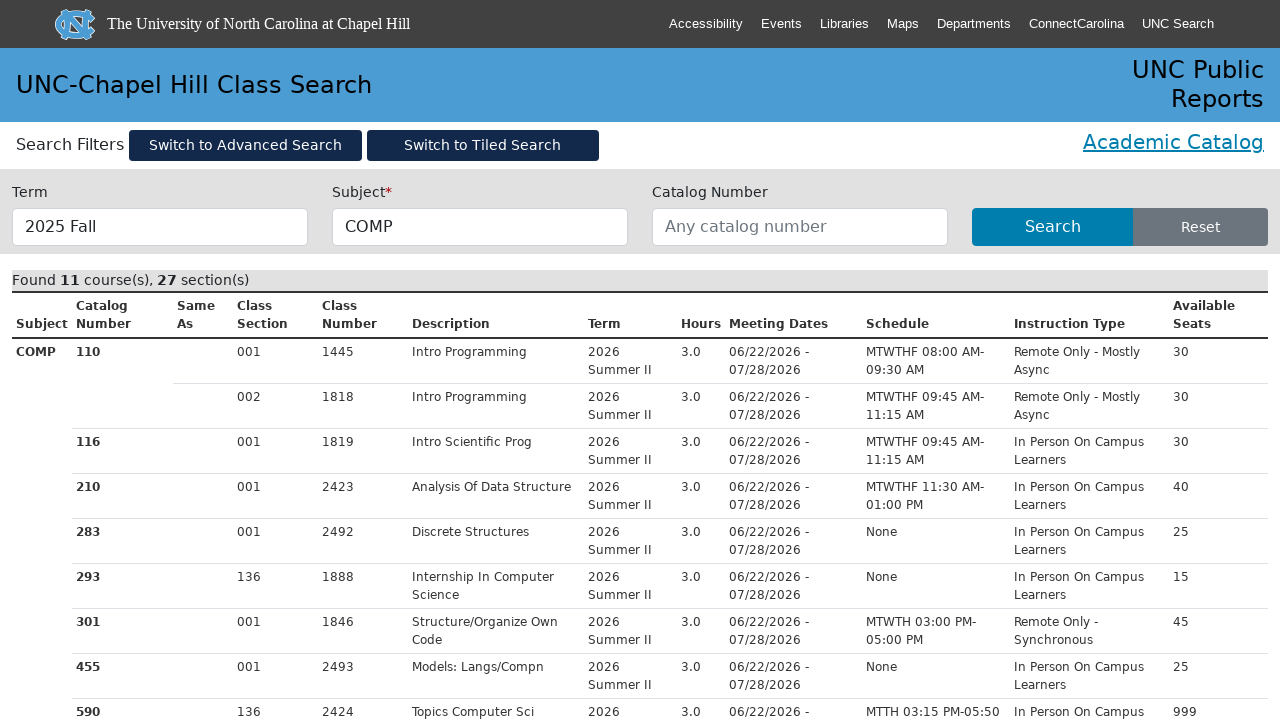

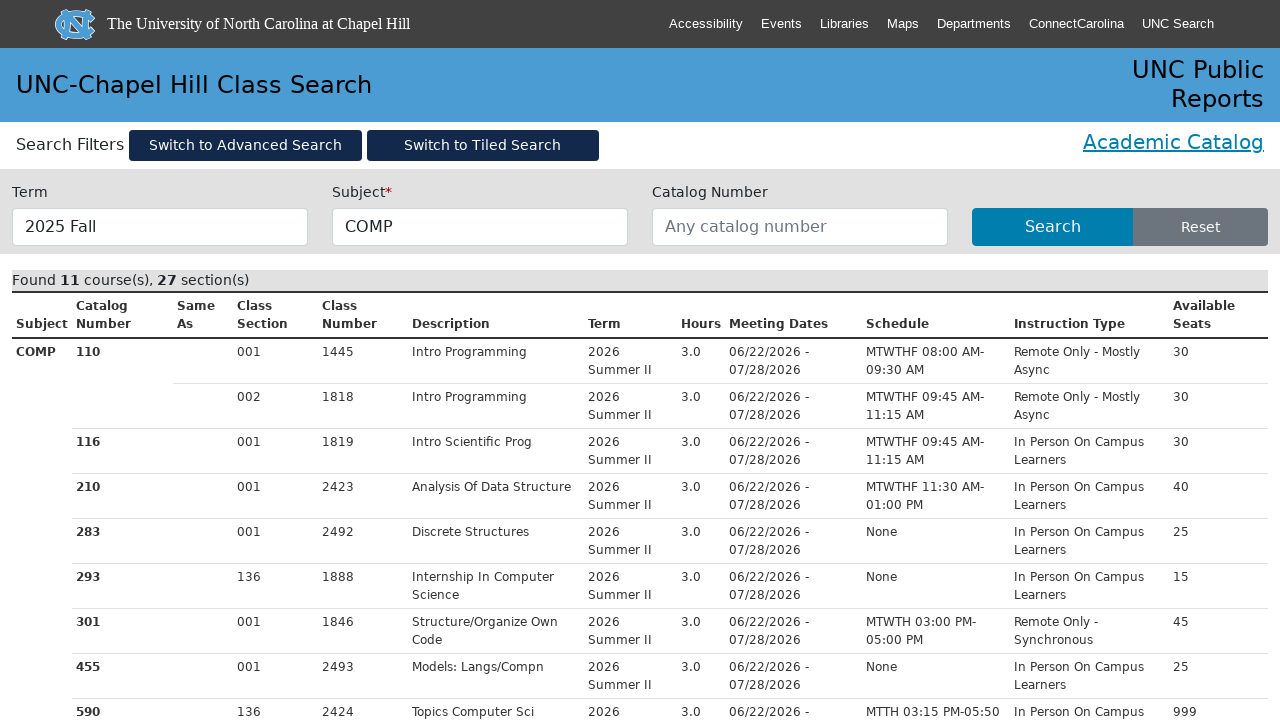